Tests multi-window handling by navigating to an automation practice page, locating footer links in the first column, opening them in new tabs using keyboard shortcuts, and switching between all opened windows.

Starting URL: https://rahulshettyacademy.com/AutomationPractice/

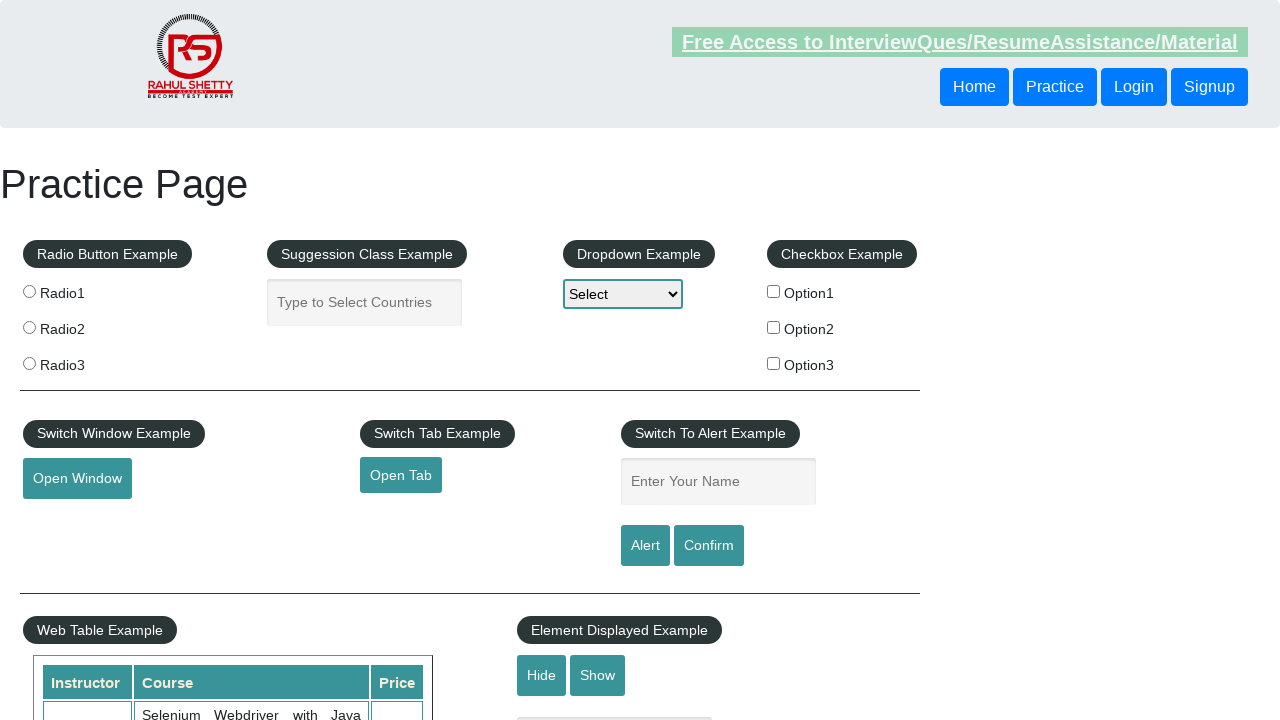

Waited for footer section to load
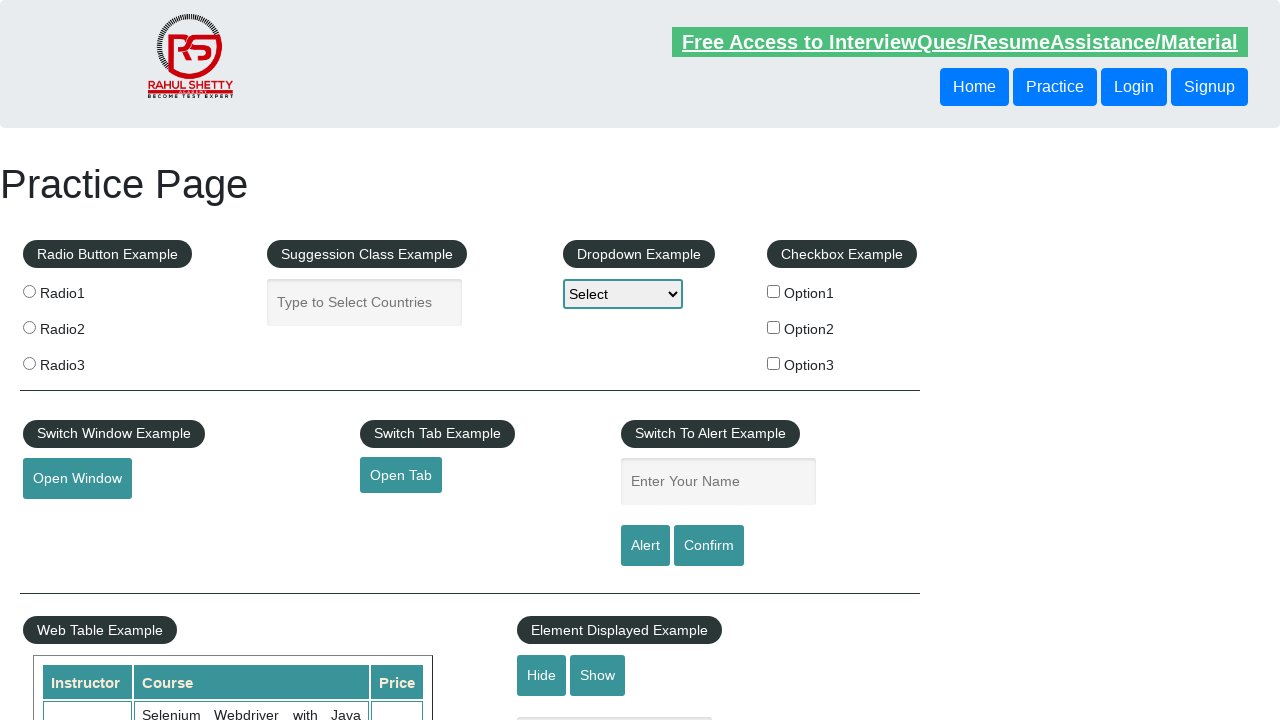

Located footer element
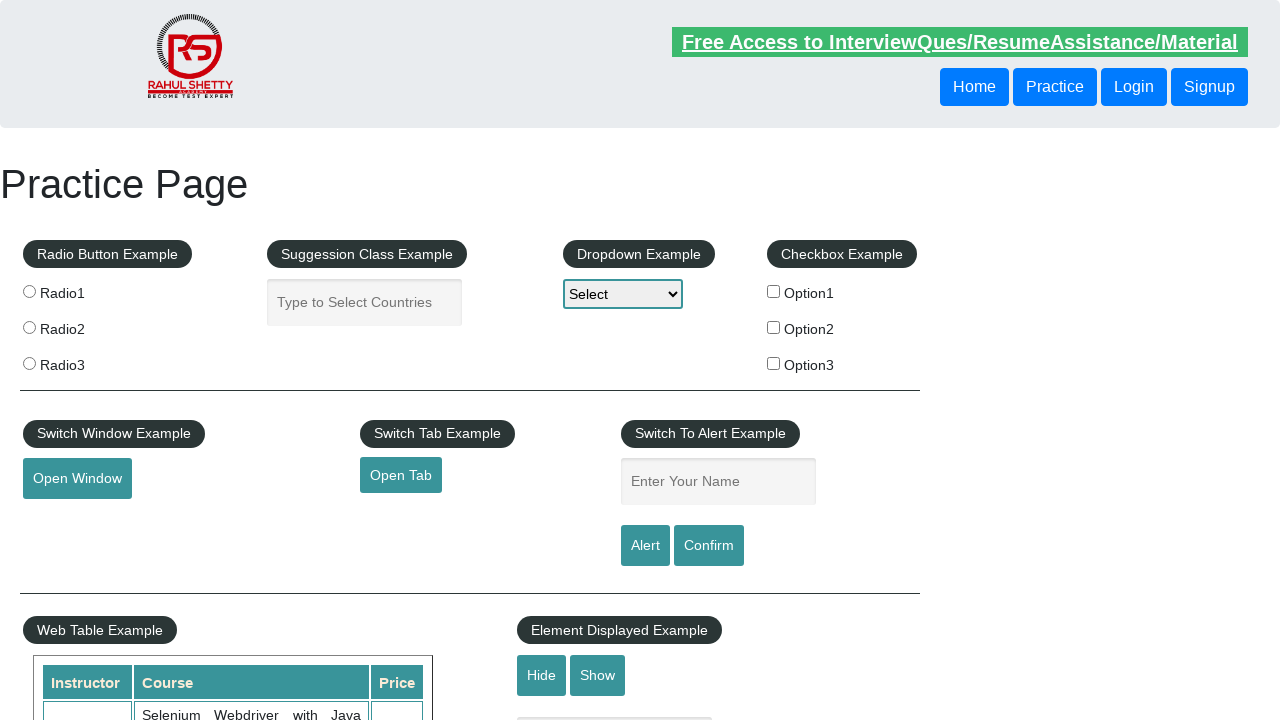

Located first column of footer links
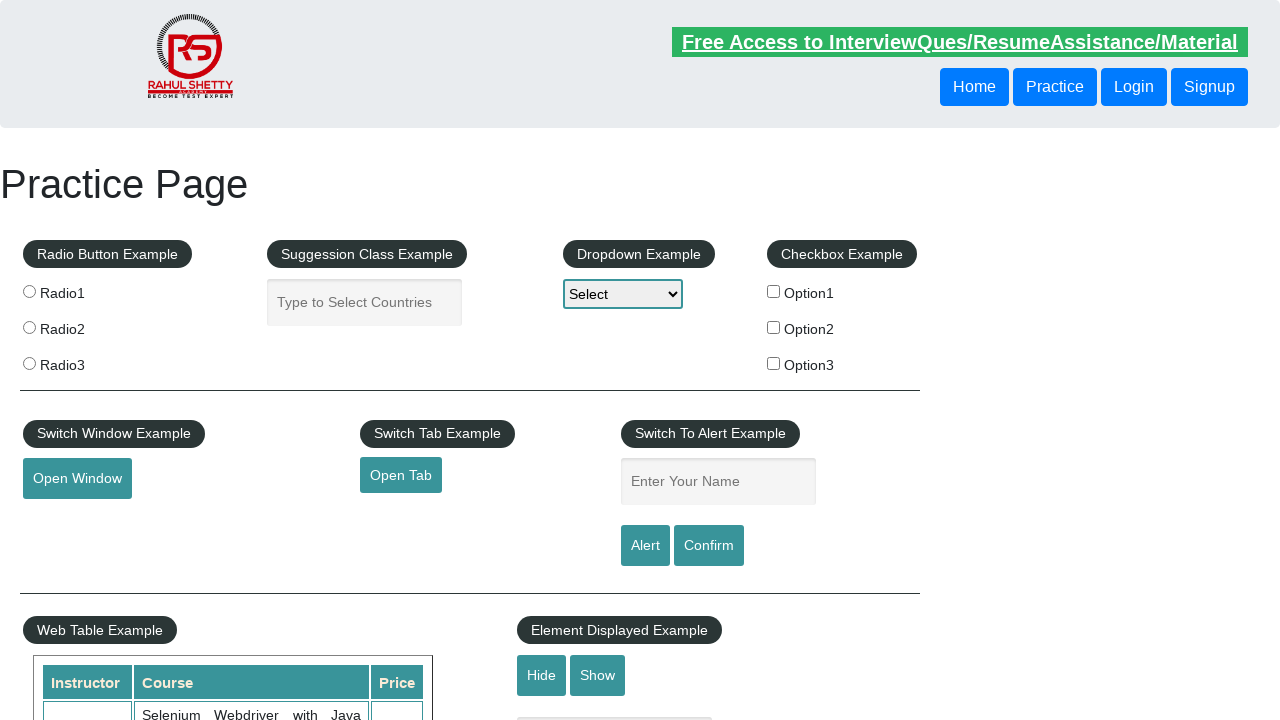

Found 5 links in first column
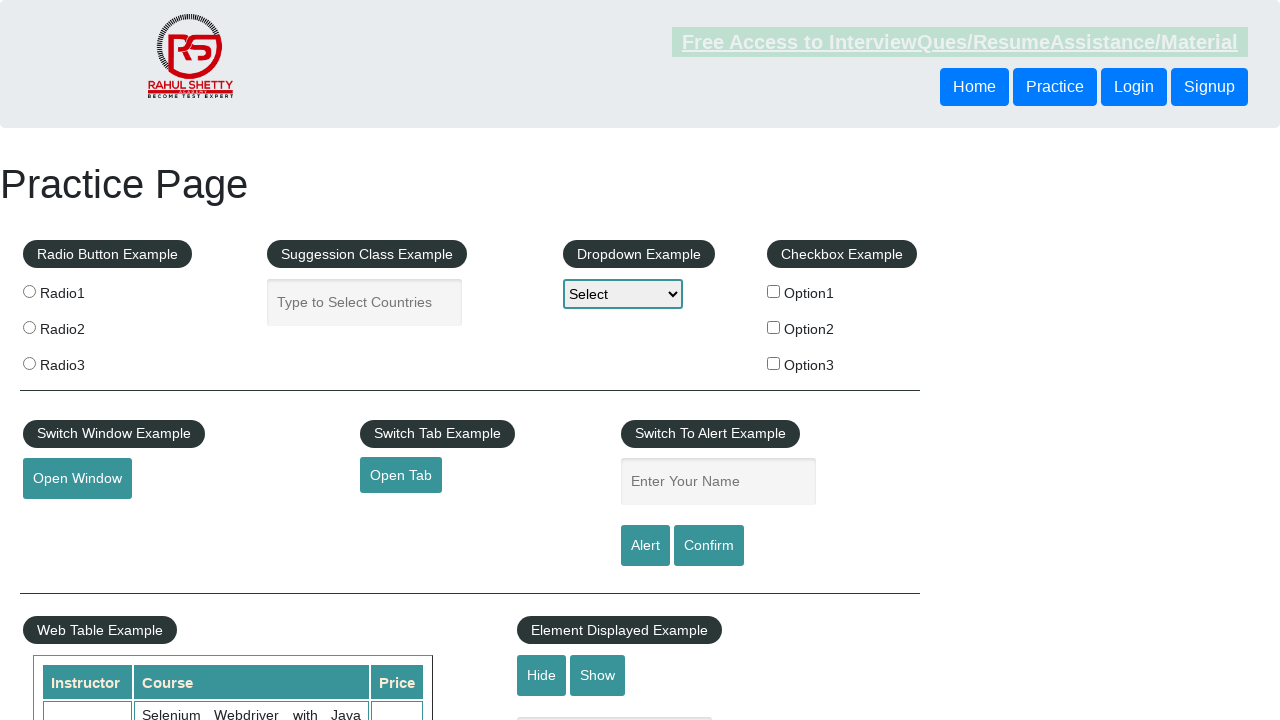

Opened footer link 1 in new tab using Ctrl+Click at (68, 520) on #gf-BIG >> xpath=//table/tbody/tr/td[1]/ul >> a >> nth=1
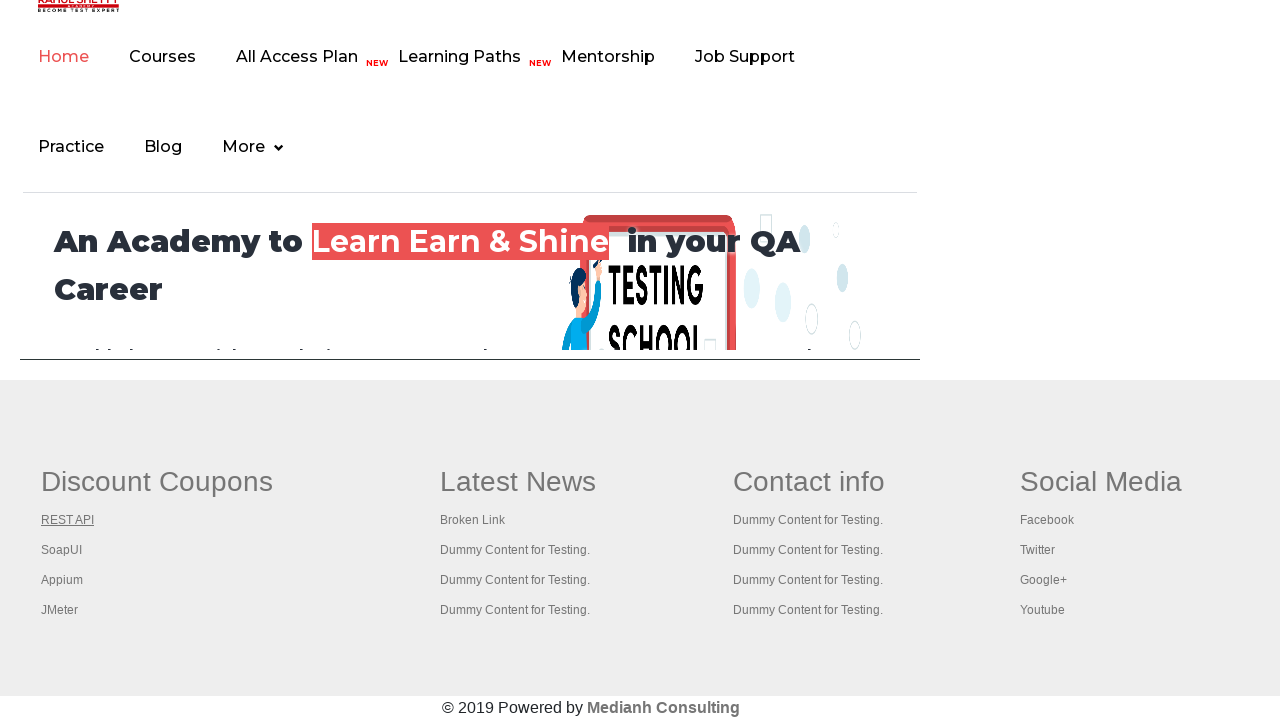

Opened footer link 2 in new tab using Ctrl+Click at (62, 550) on #gf-BIG >> xpath=//table/tbody/tr/td[1]/ul >> a >> nth=2
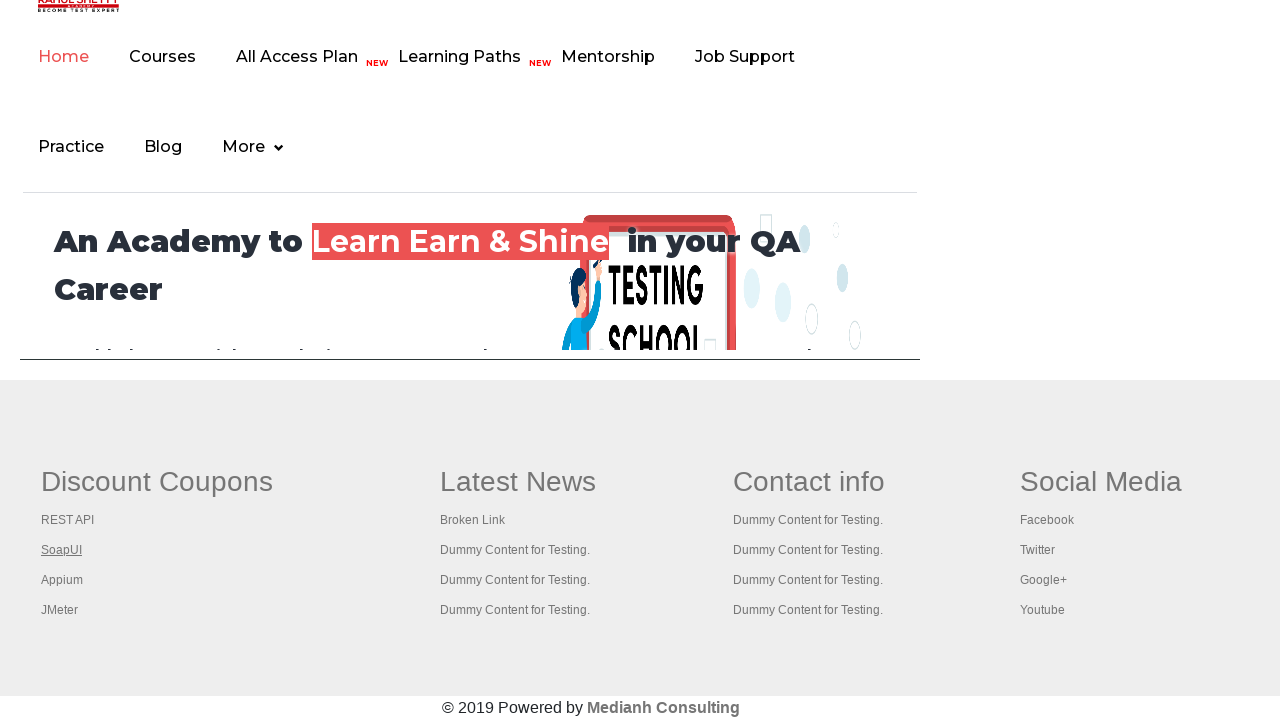

Opened footer link 3 in new tab using Ctrl+Click at (62, 580) on #gf-BIG >> xpath=//table/tbody/tr/td[1]/ul >> a >> nth=3
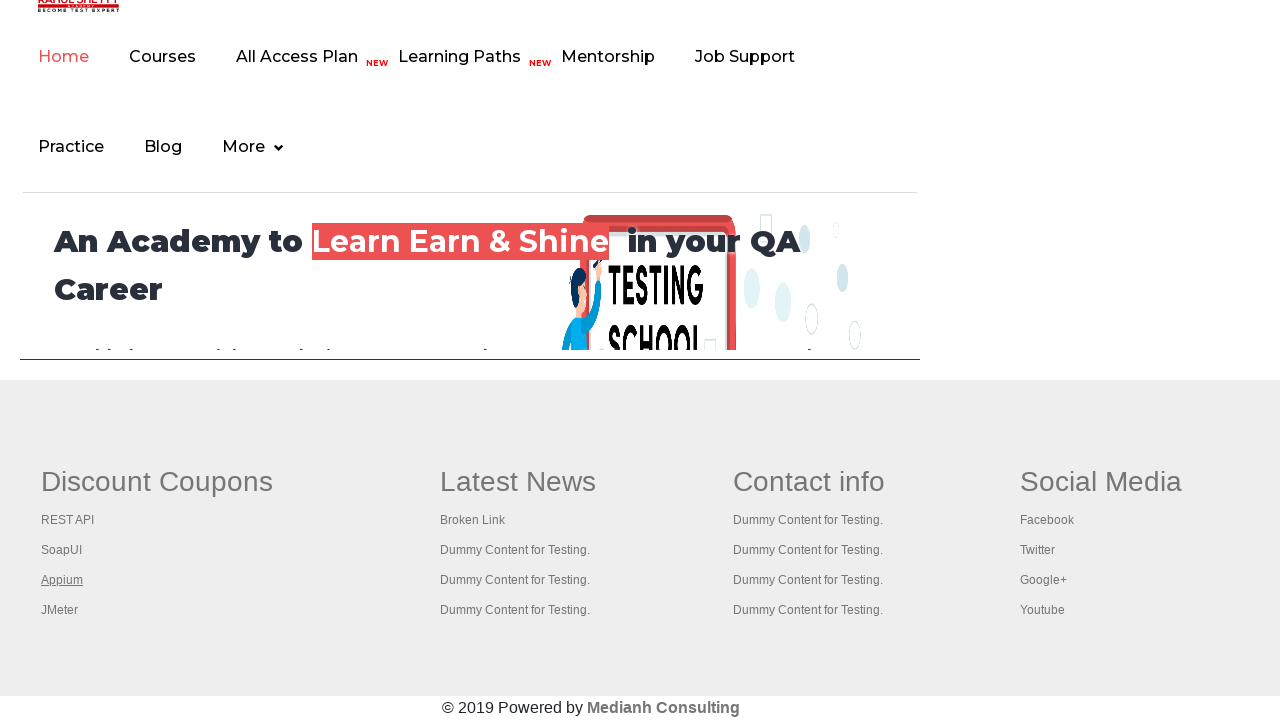

Opened footer link 4 in new tab using Ctrl+Click at (60, 610) on #gf-BIG >> xpath=//table/tbody/tr/td[1]/ul >> a >> nth=4
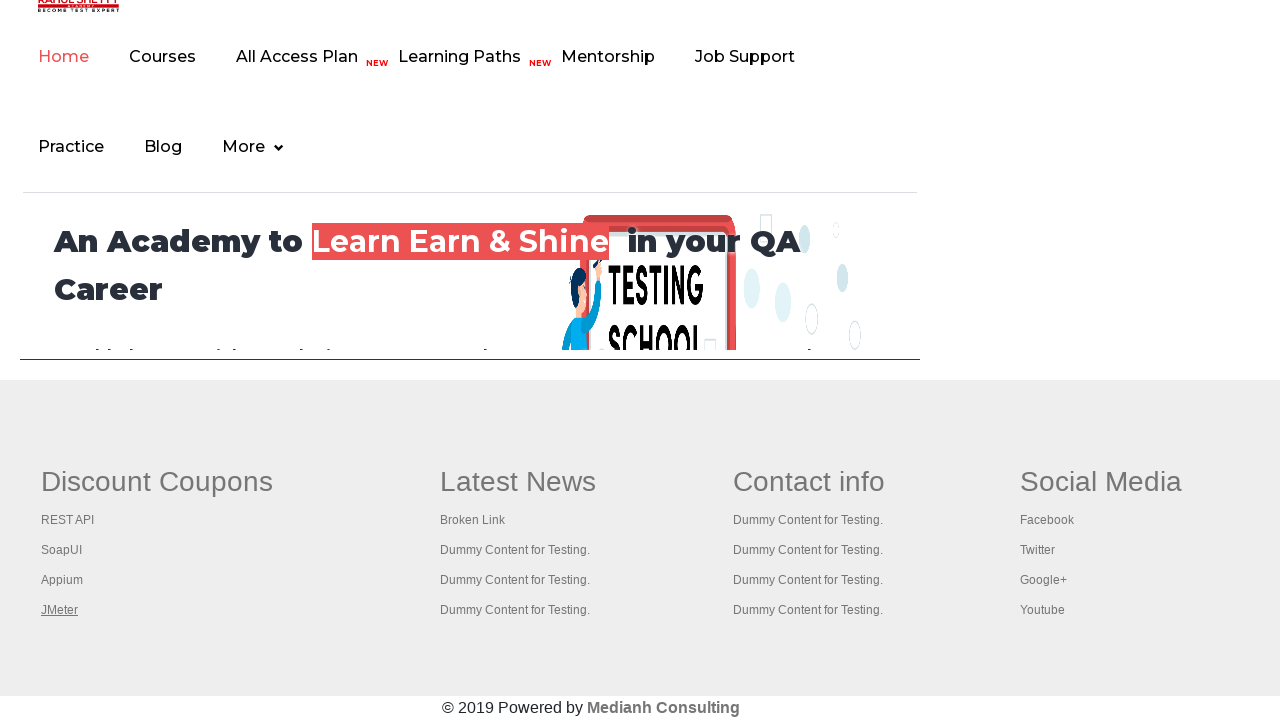

Waited for new tabs to fully open
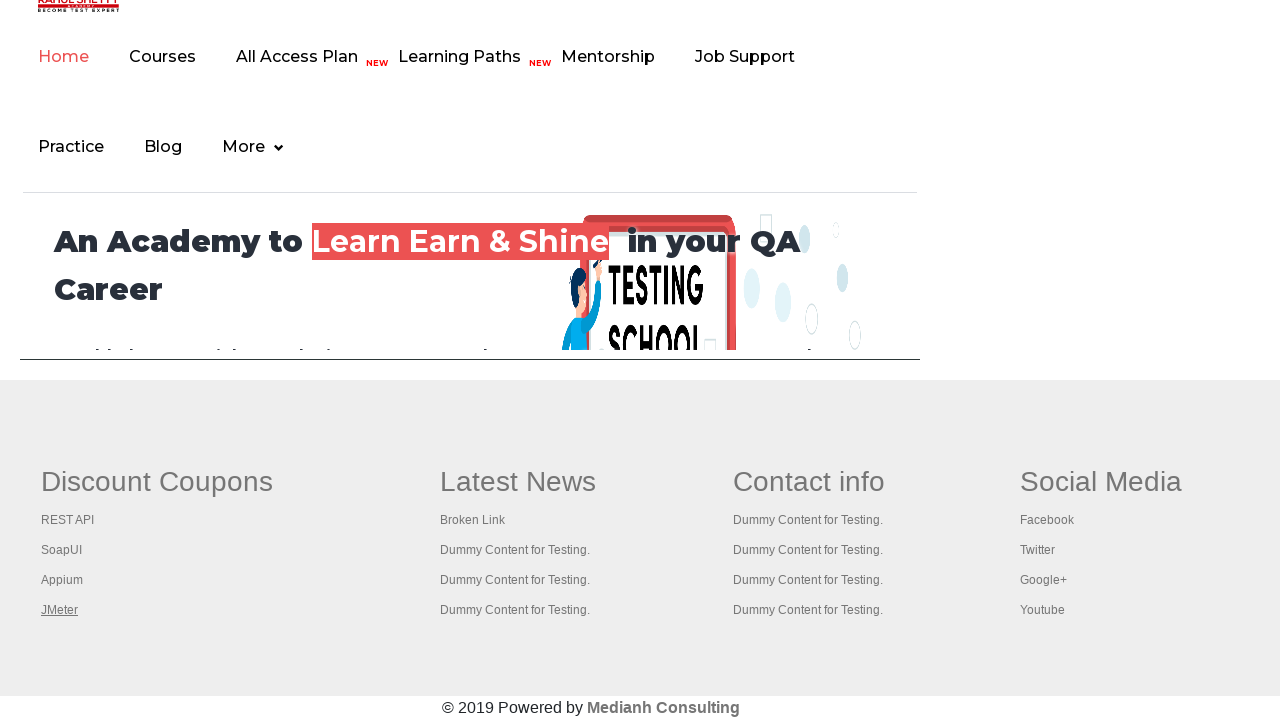

Switched to a tab window
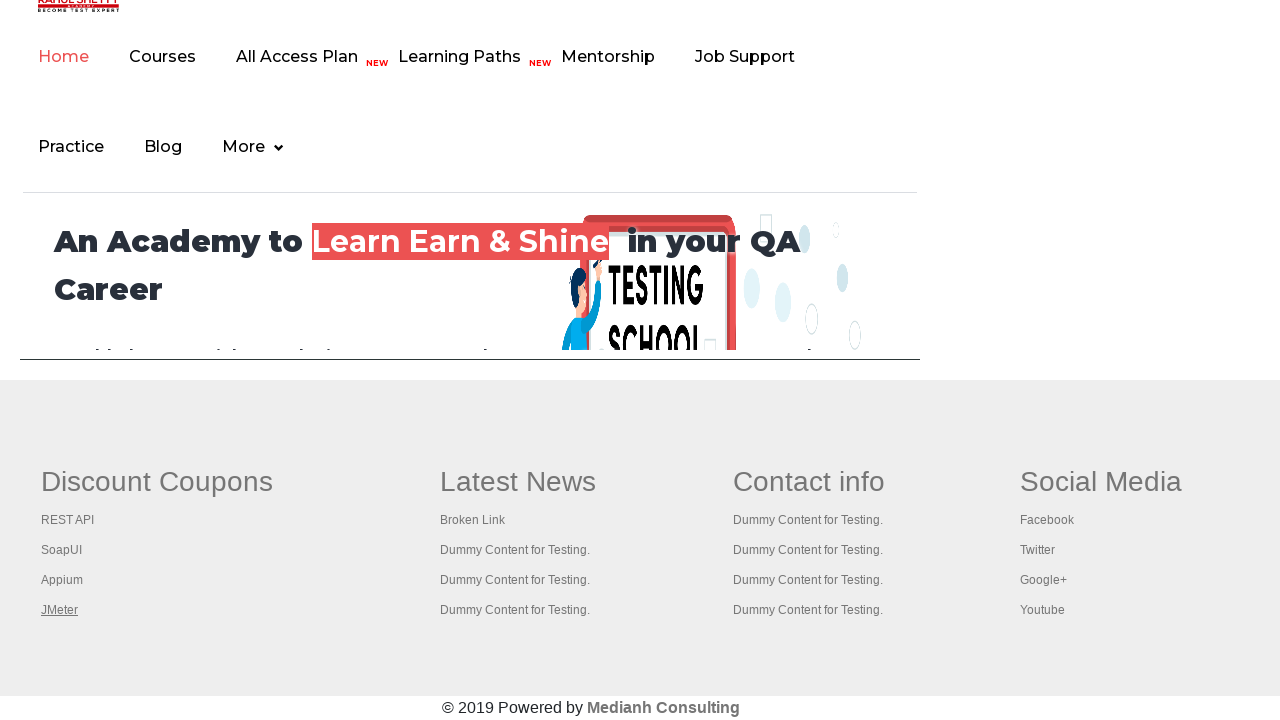

Tab window loaded with domcontentloaded state
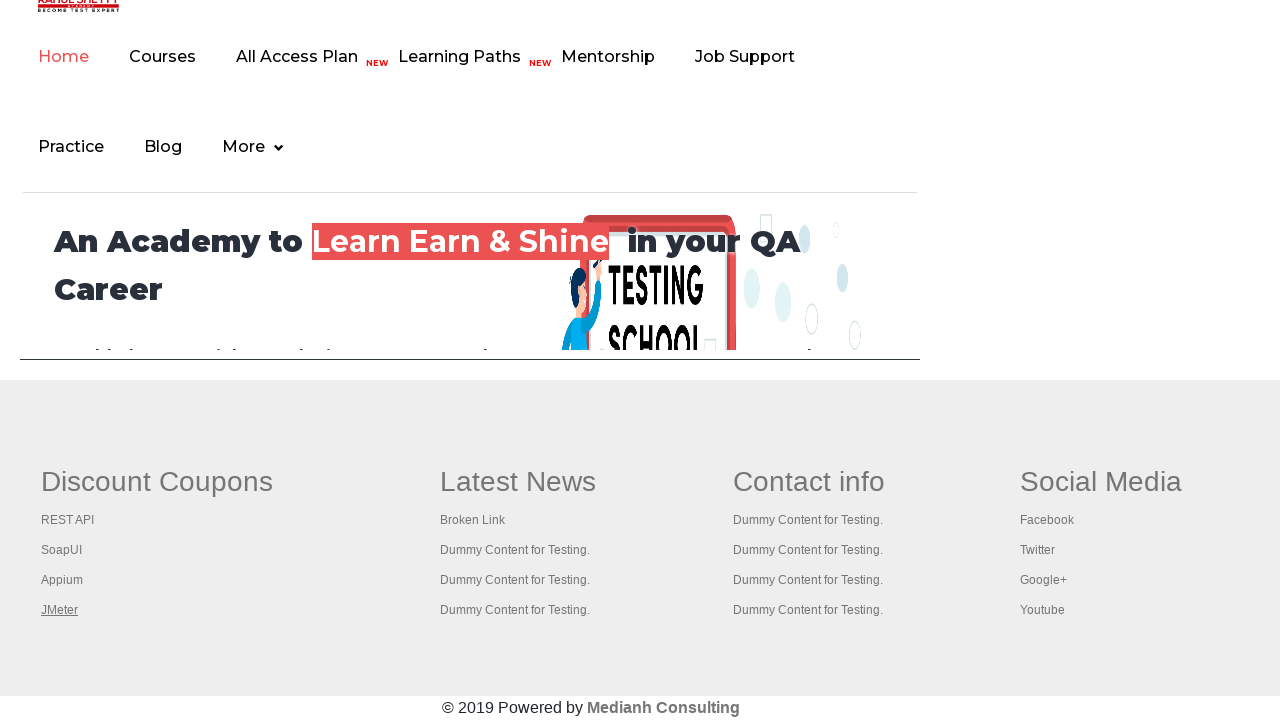

Switched to a tab window
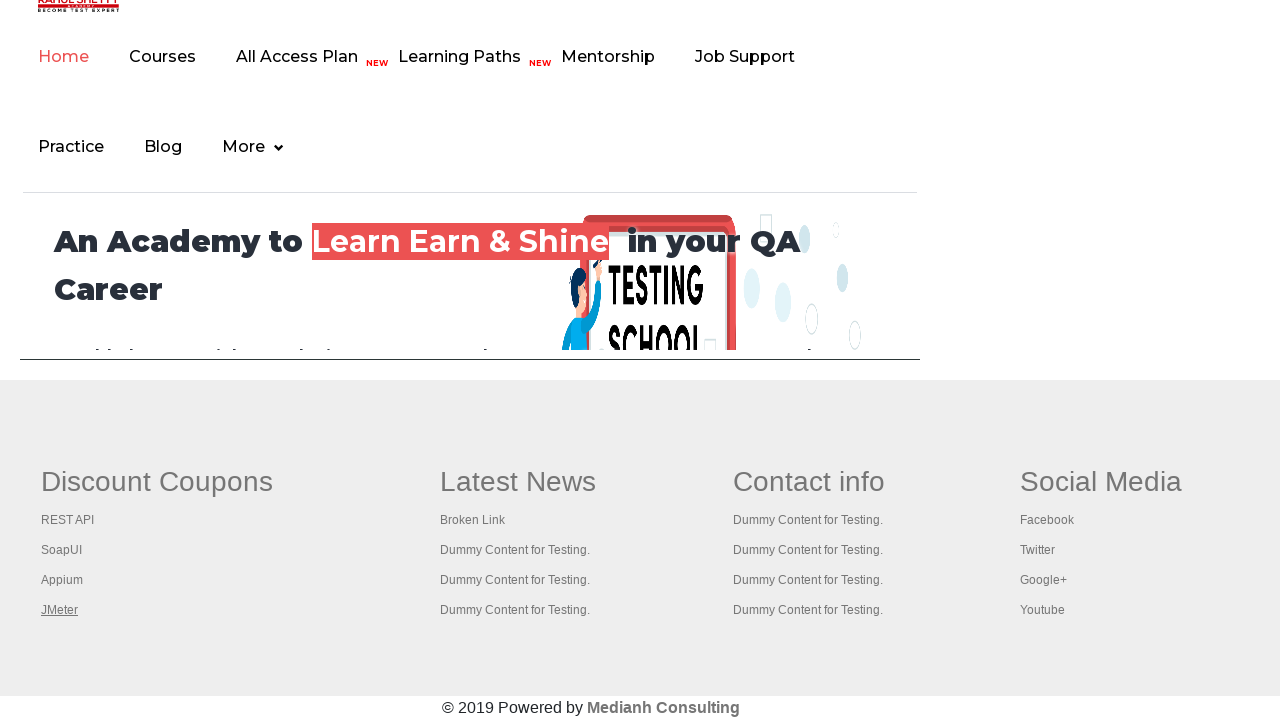

Tab window loaded with domcontentloaded state
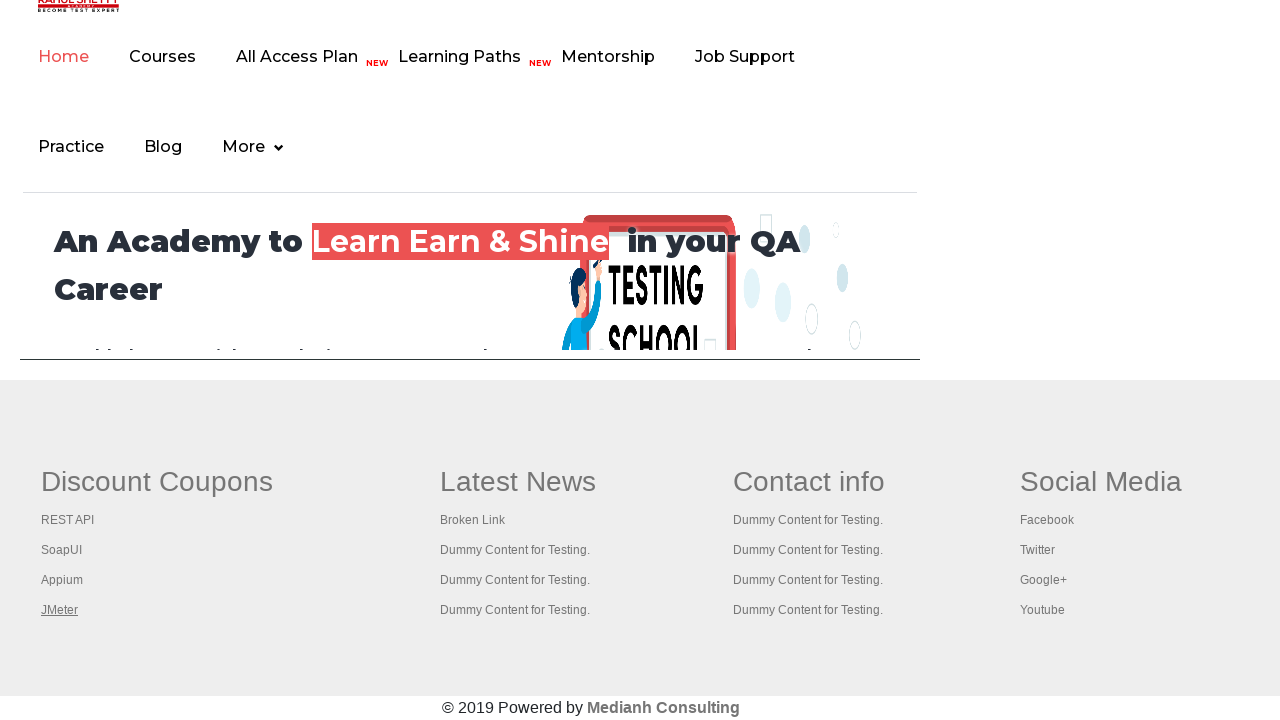

Switched to a tab window
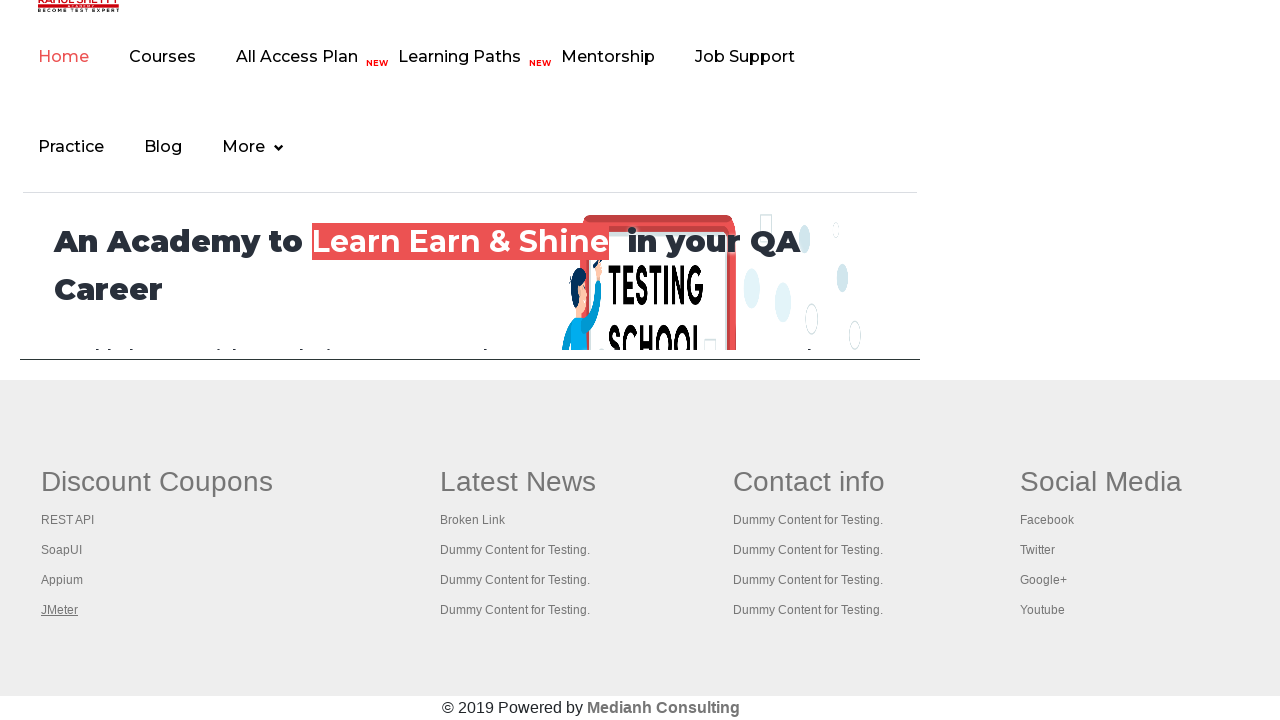

Tab window loaded with domcontentloaded state
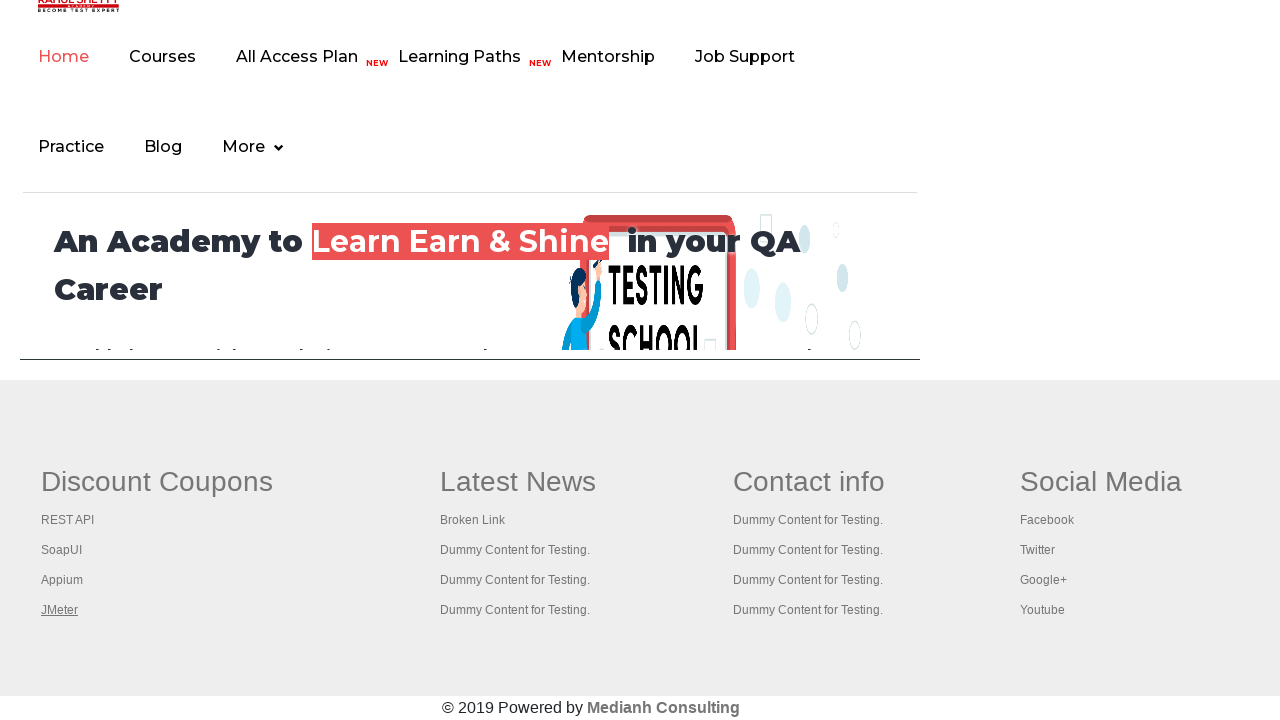

Switched to a tab window
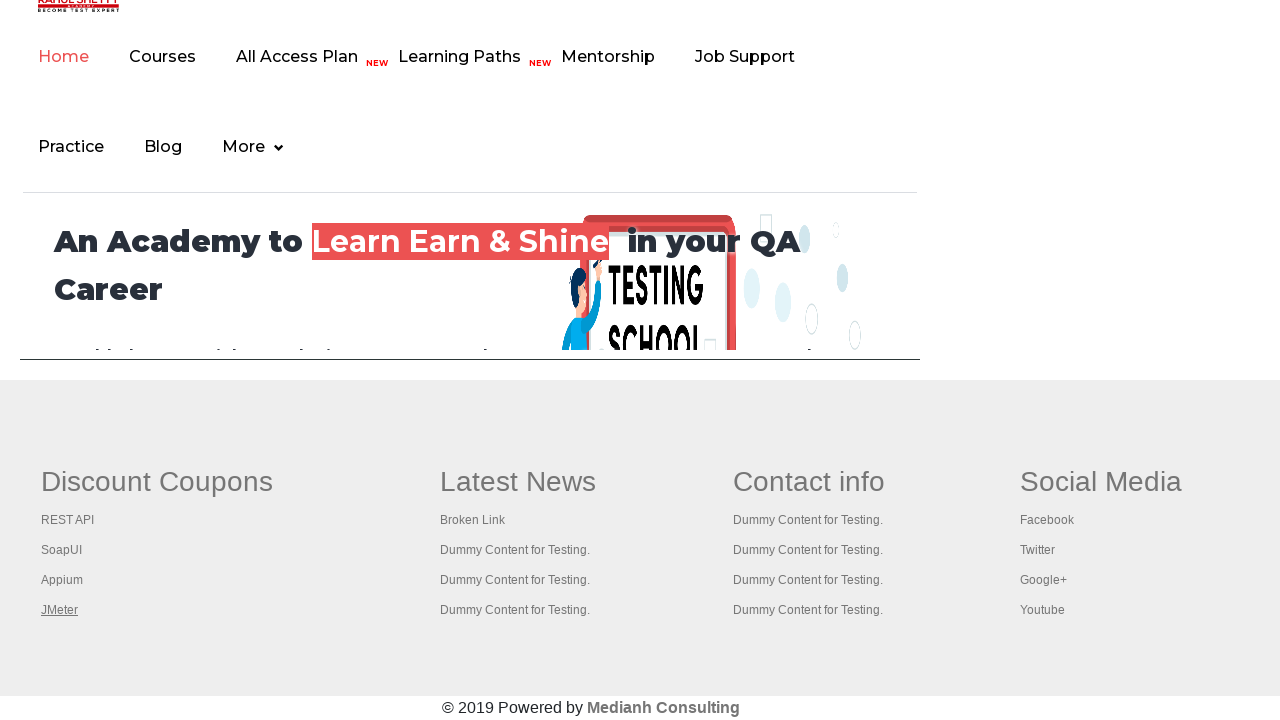

Tab window loaded with domcontentloaded state
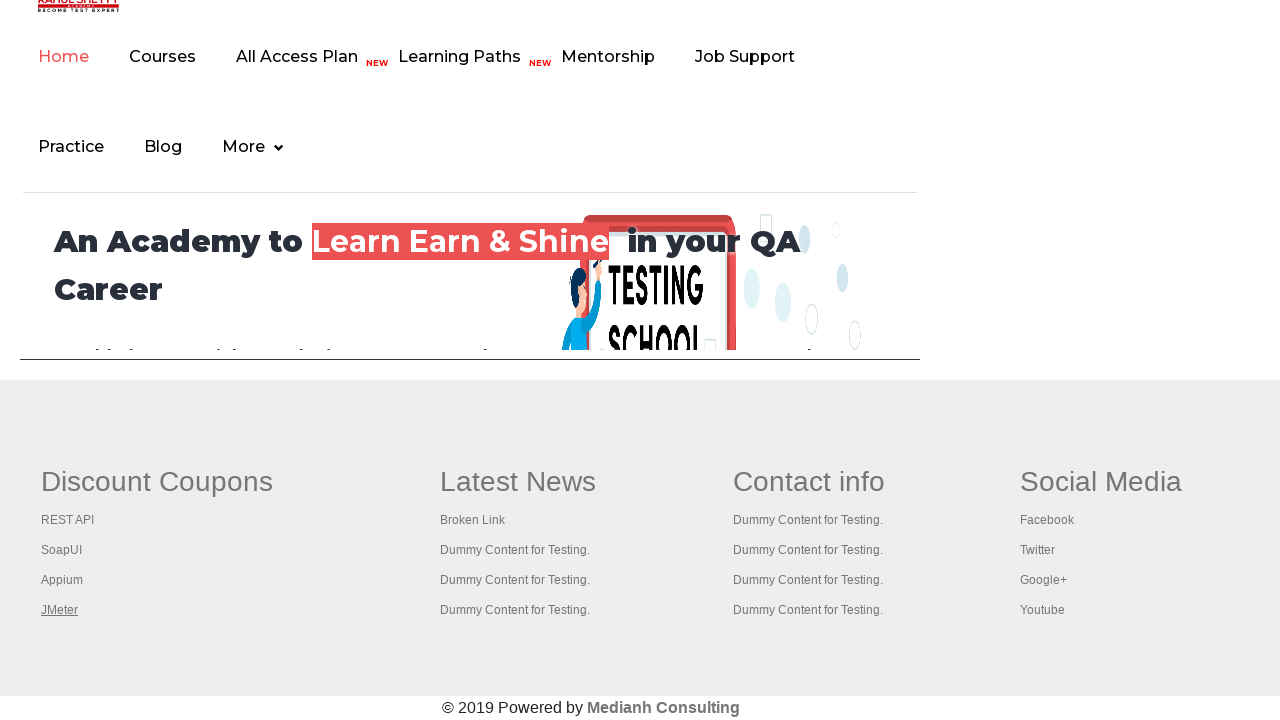

Switched to a tab window
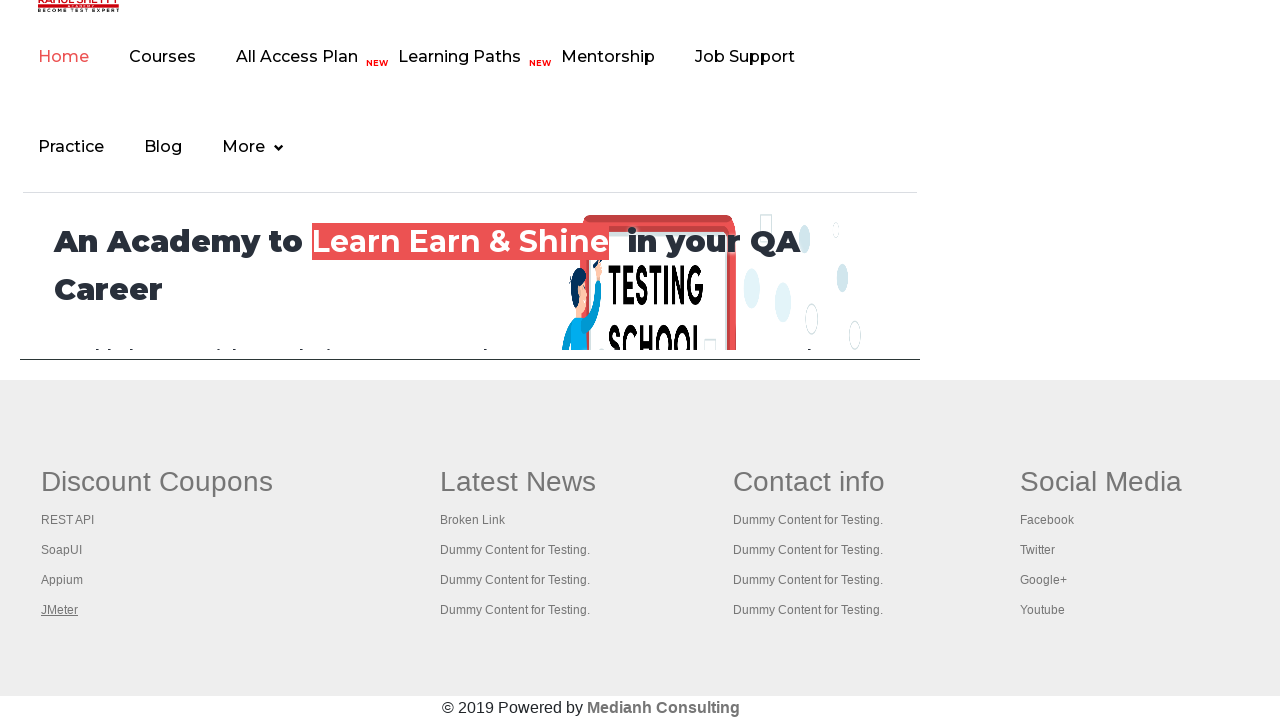

Tab window loaded with domcontentloaded state
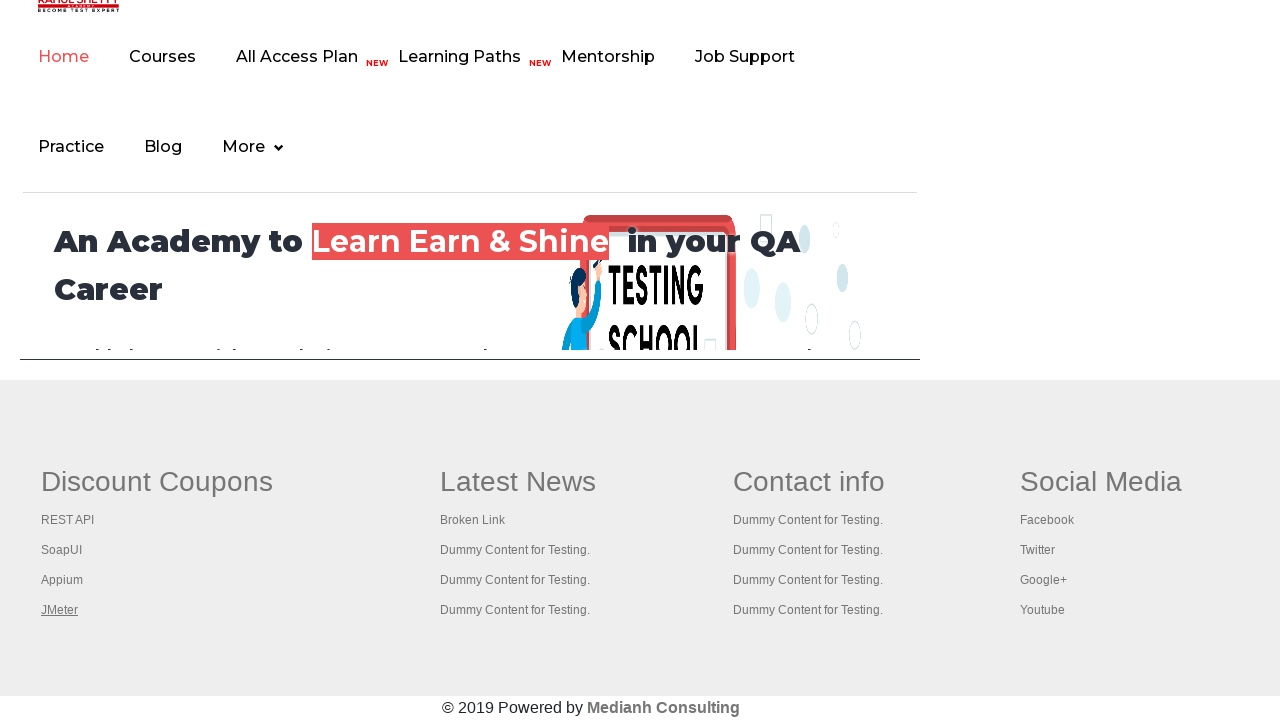

Switched back to original page
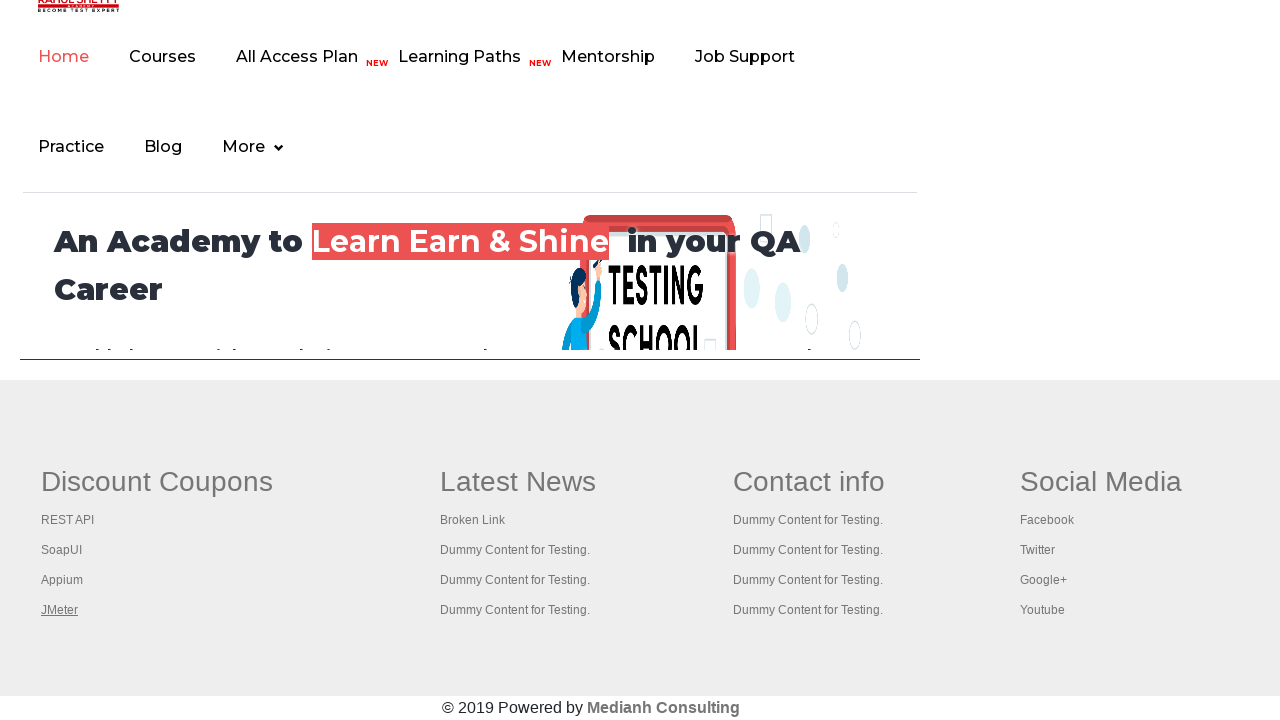

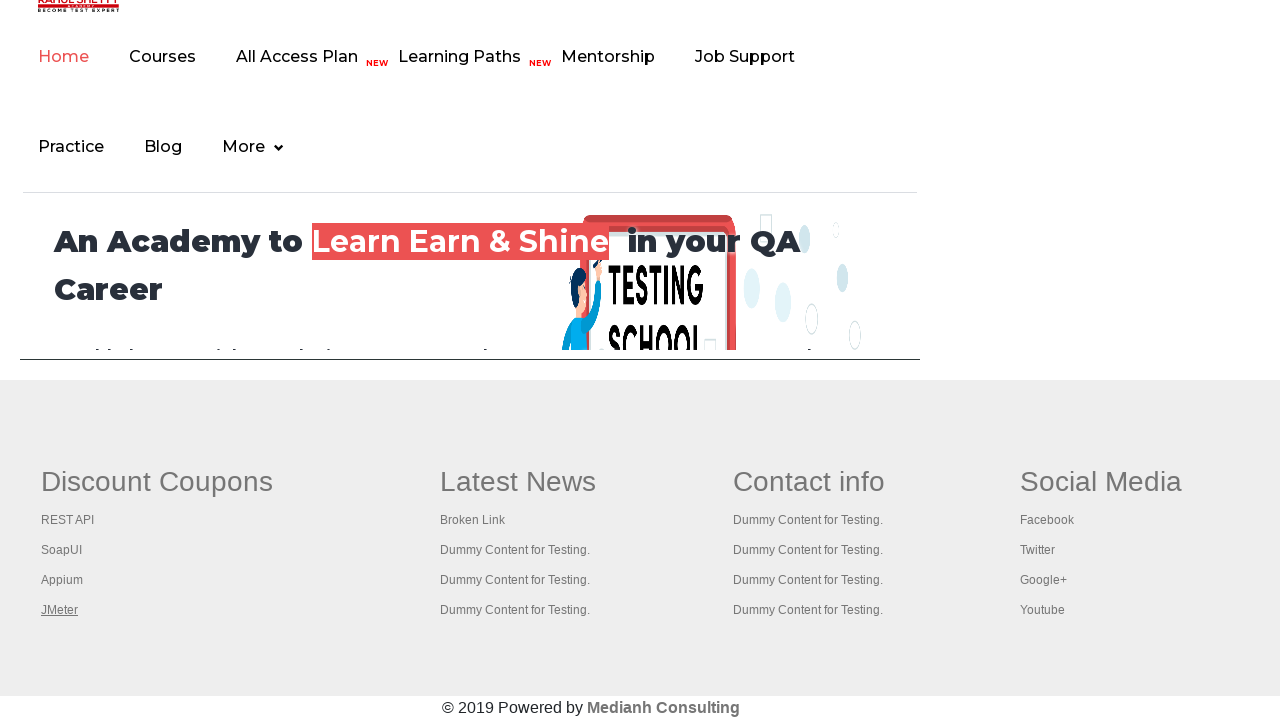